Tests keyboard actions by entering text in uppercase using Shift key modifier in a form field

Starting URL: https://awesomeqa.com/practice.html

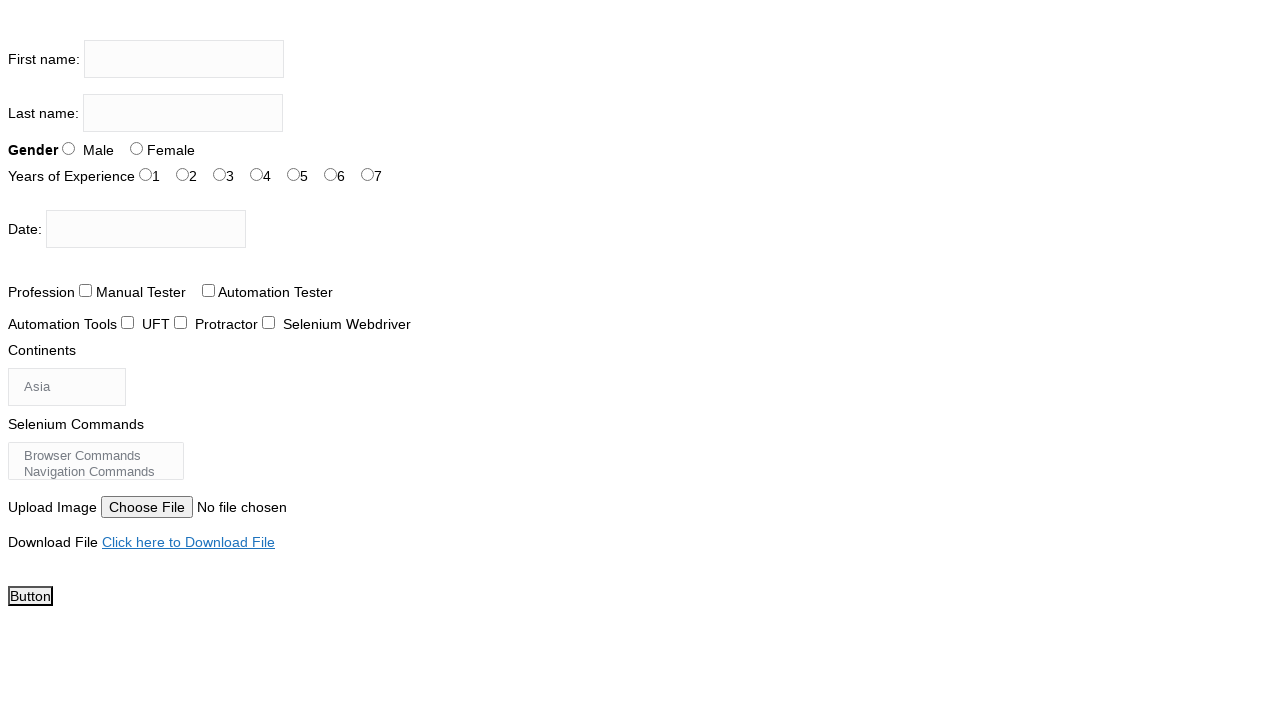

Navigated to practice form page
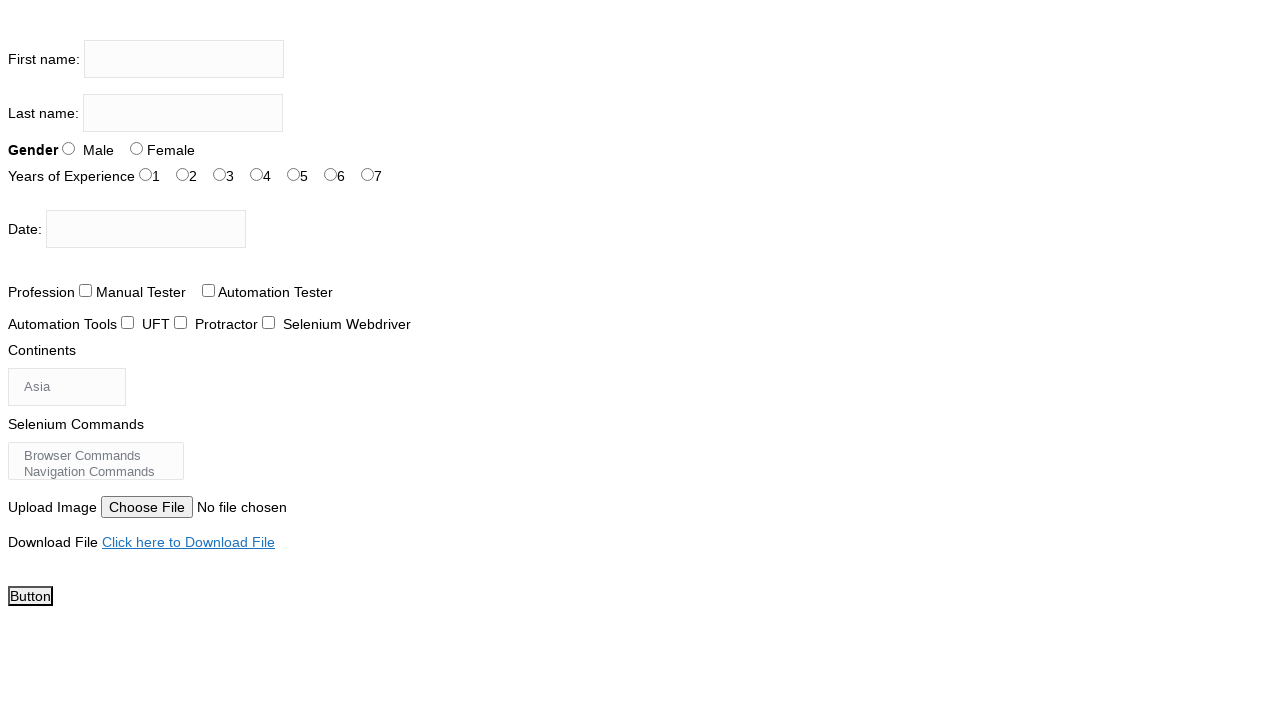

Located firstname input field
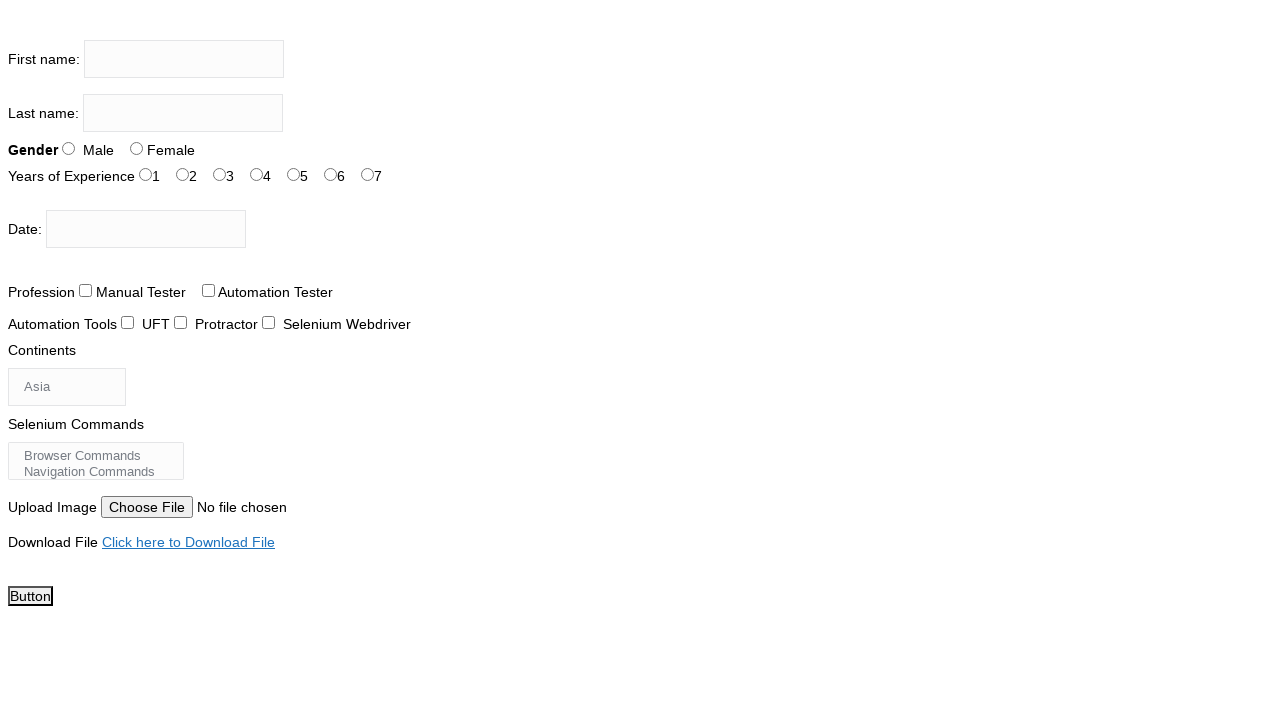

Filled firstname field with uppercase text 'THE TESTING ACADEMY' on input[name='firstname']
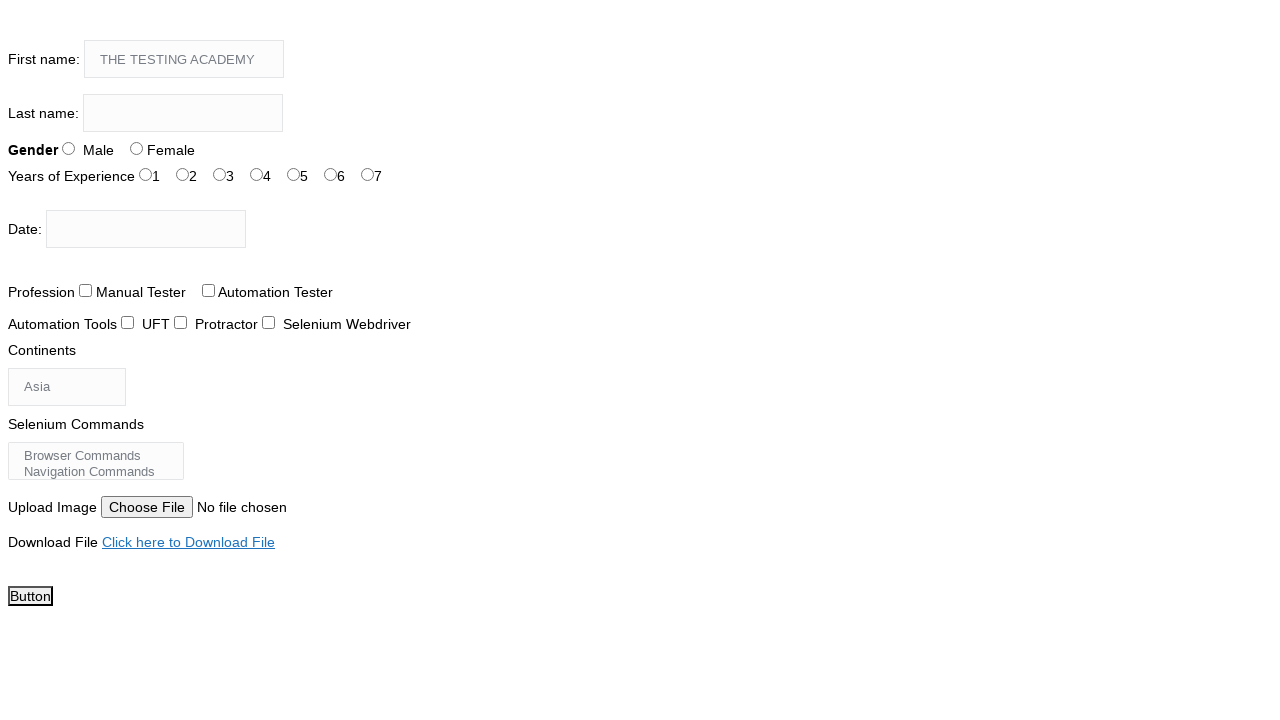

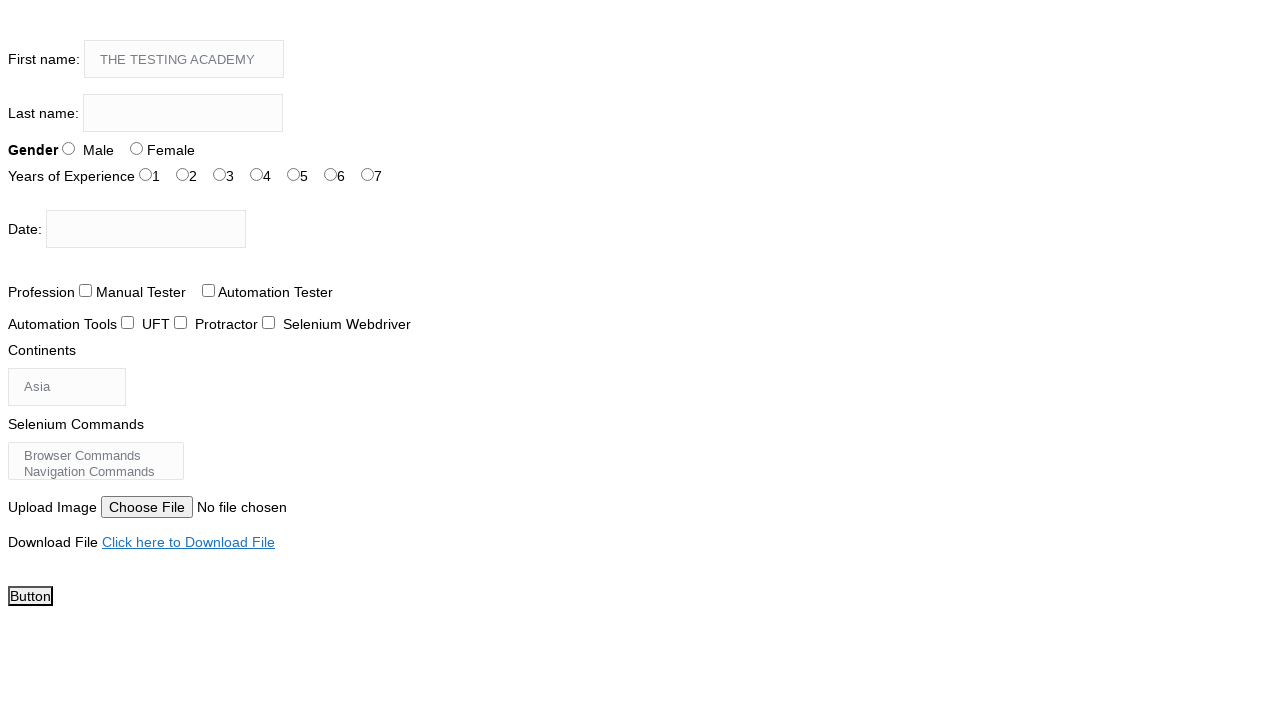